Tests product search functionality on LGC Standards website by opening search modal, entering a catalog number, and filtering results

Starting URL: https://www.lgcstandards.com/US/en/

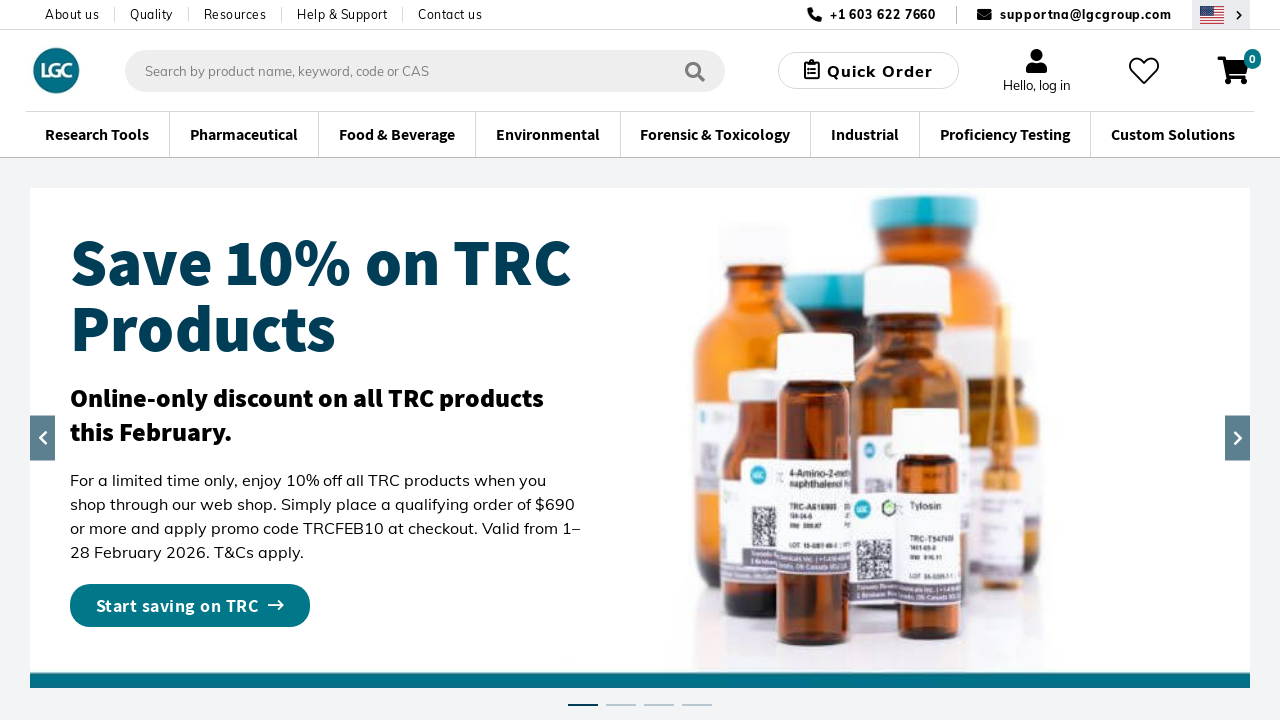

Clicked search modal button to open search at (425, 70) on .aa-DetachedSearchButton
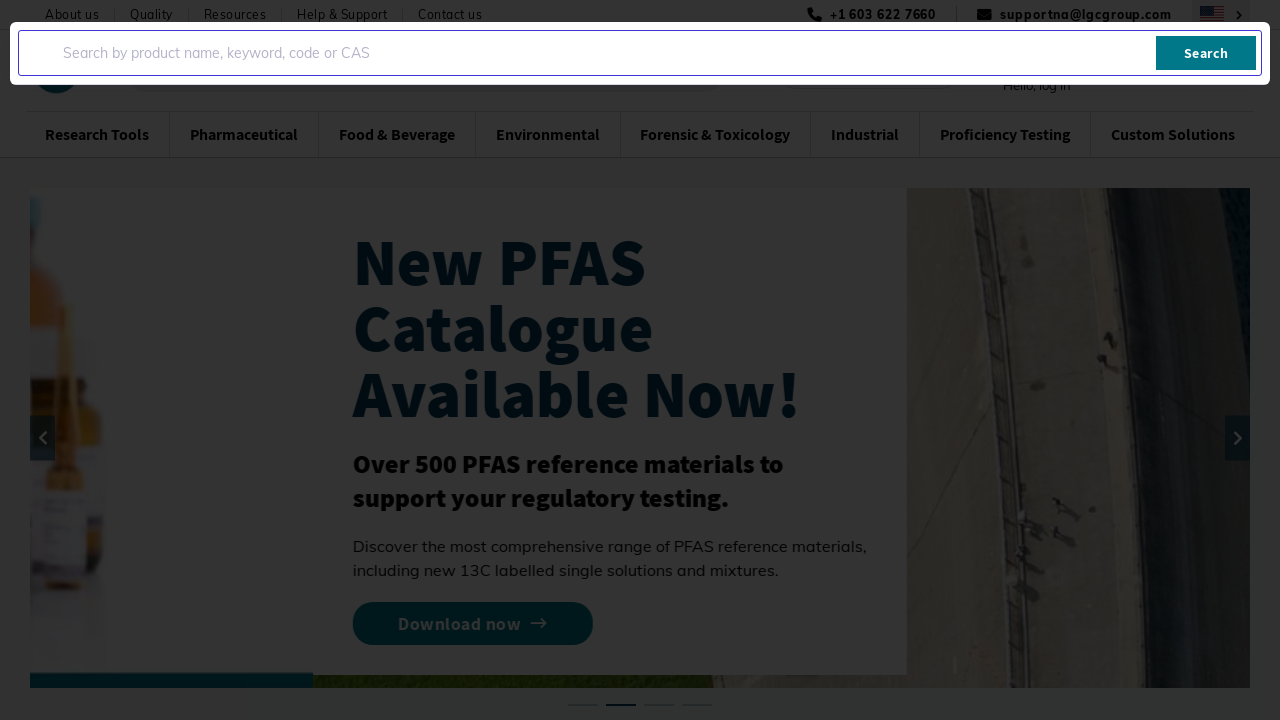

Search input field appeared
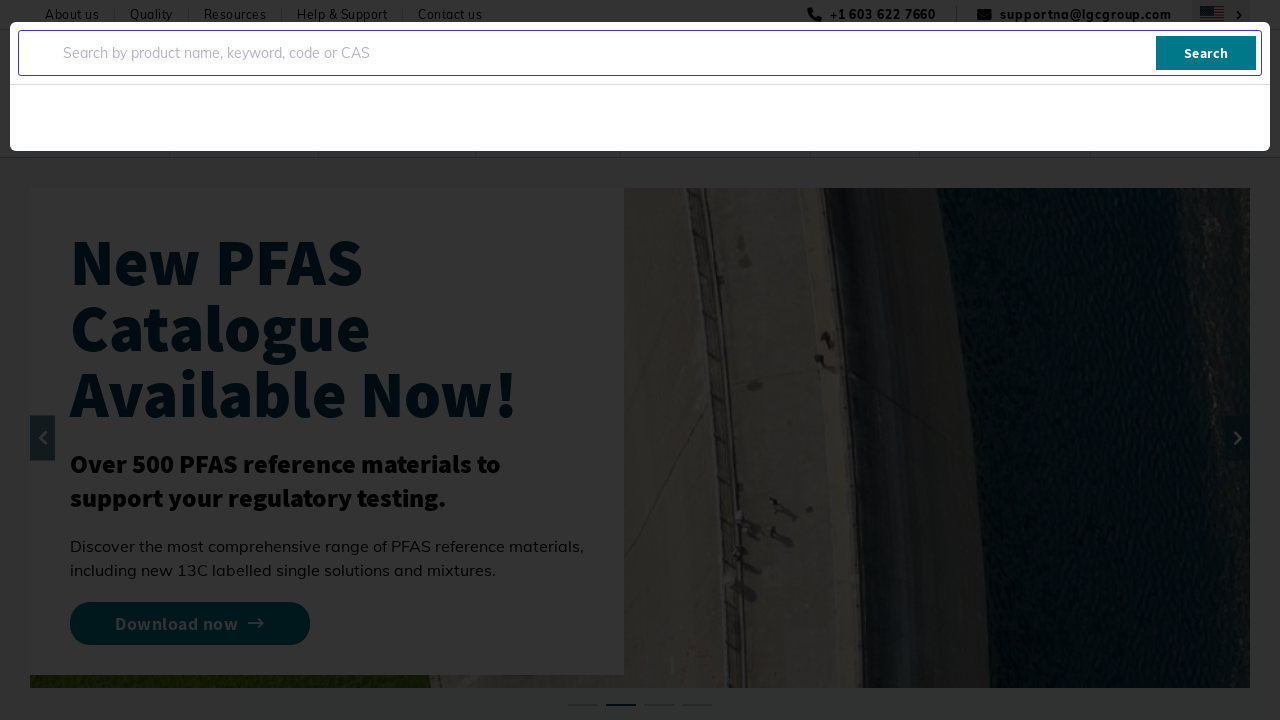

Entered catalog number 'TRC-N424598-5G' in search field on .aa-Input
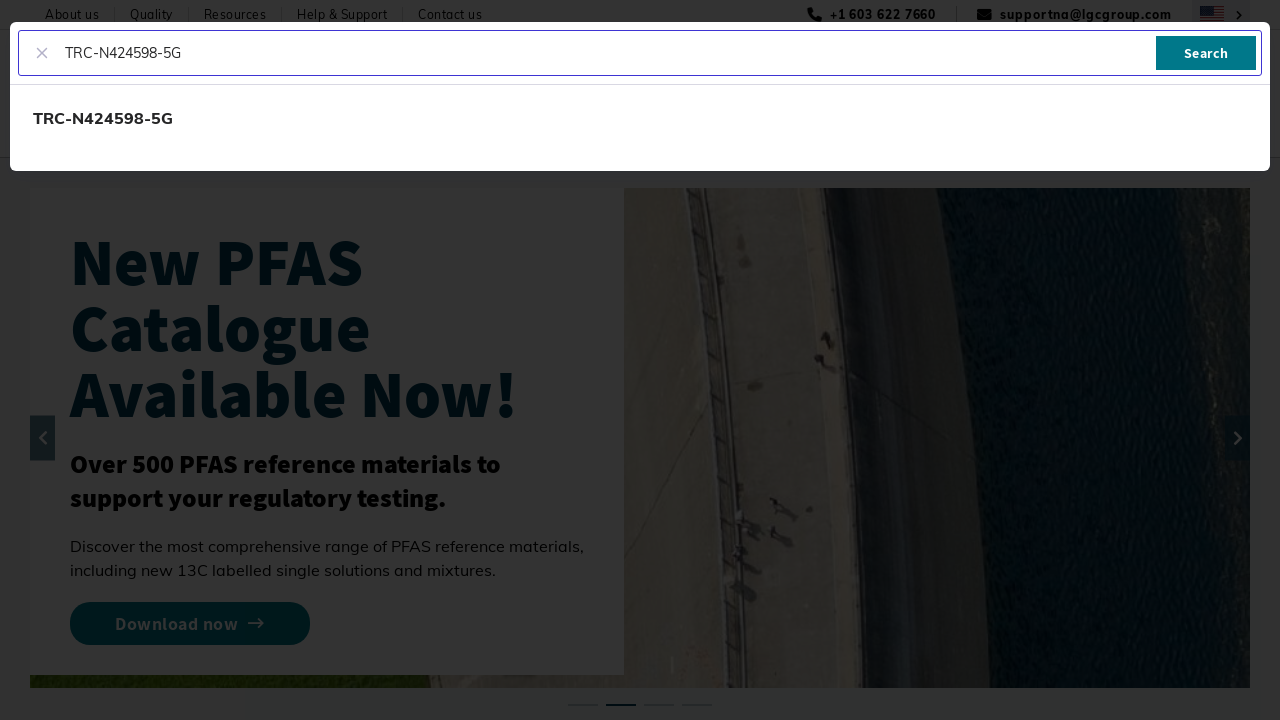

Waited for search suggestions to load
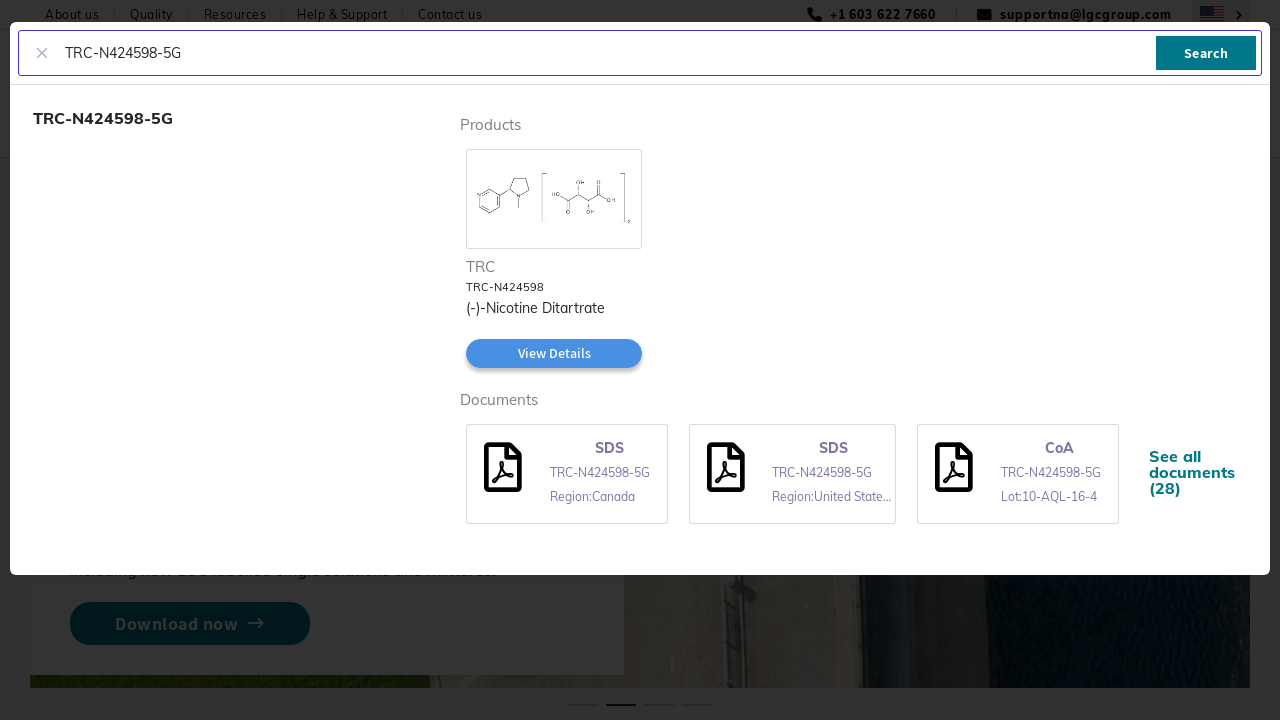

Clicked search submit button at (1206, 53) on .aa-SubmitButton
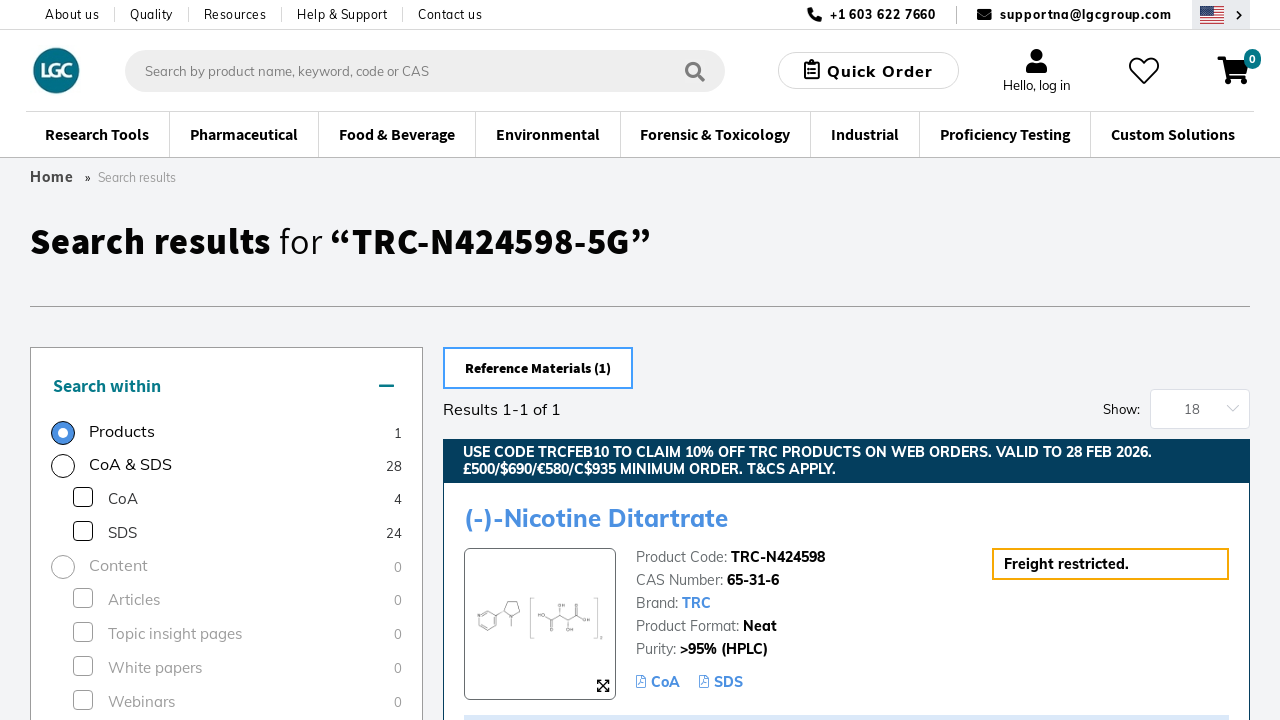

Search results page loaded
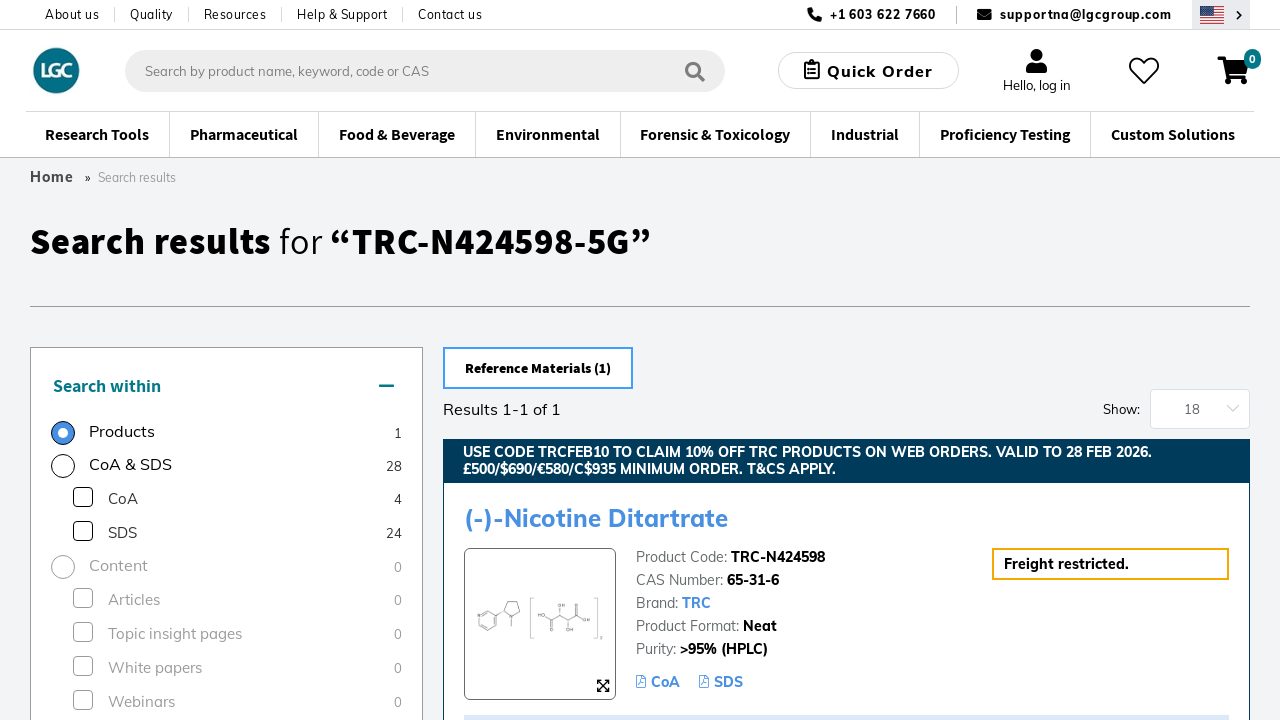

Clicked 'Research Tools' filter at (226, 361) on .form-container >> internal:has-text="Research Tools"i >> nth=0
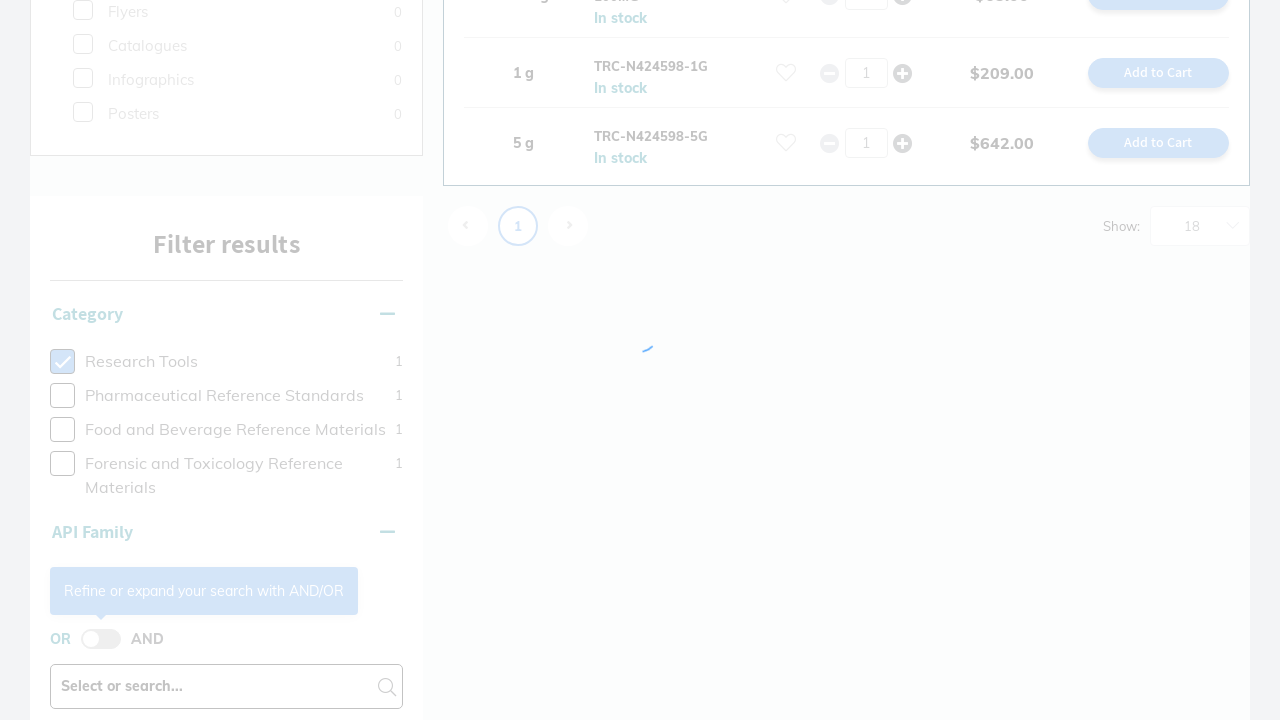

Waited for Research Tools filter to apply
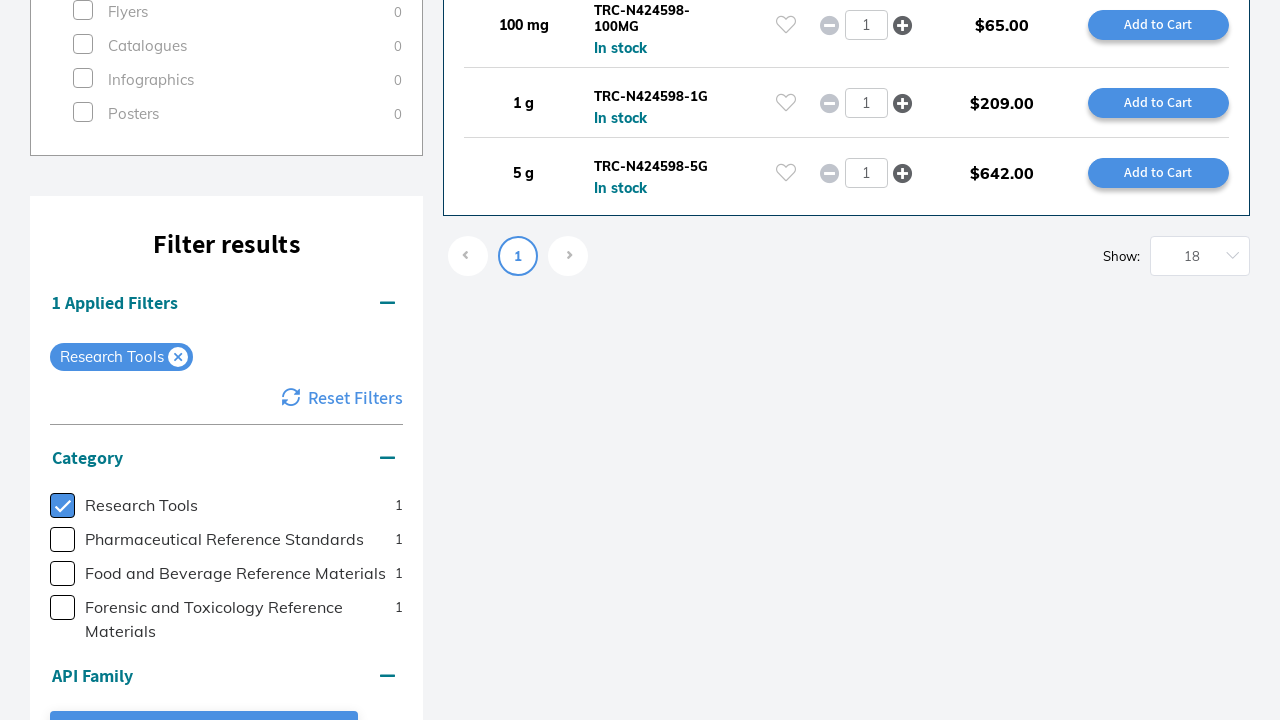

Clicked 'SDS' filter at (237, 361) on .form-container >> internal:has-text="SDS"i >> nth=0
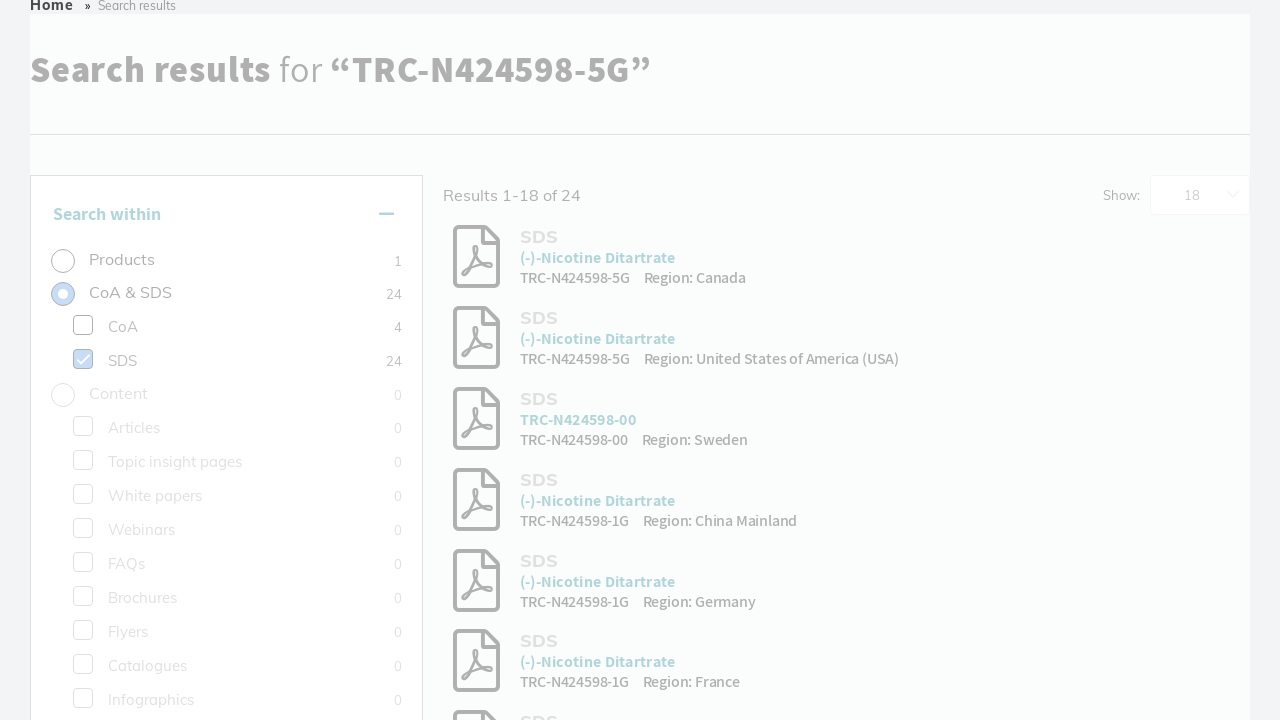

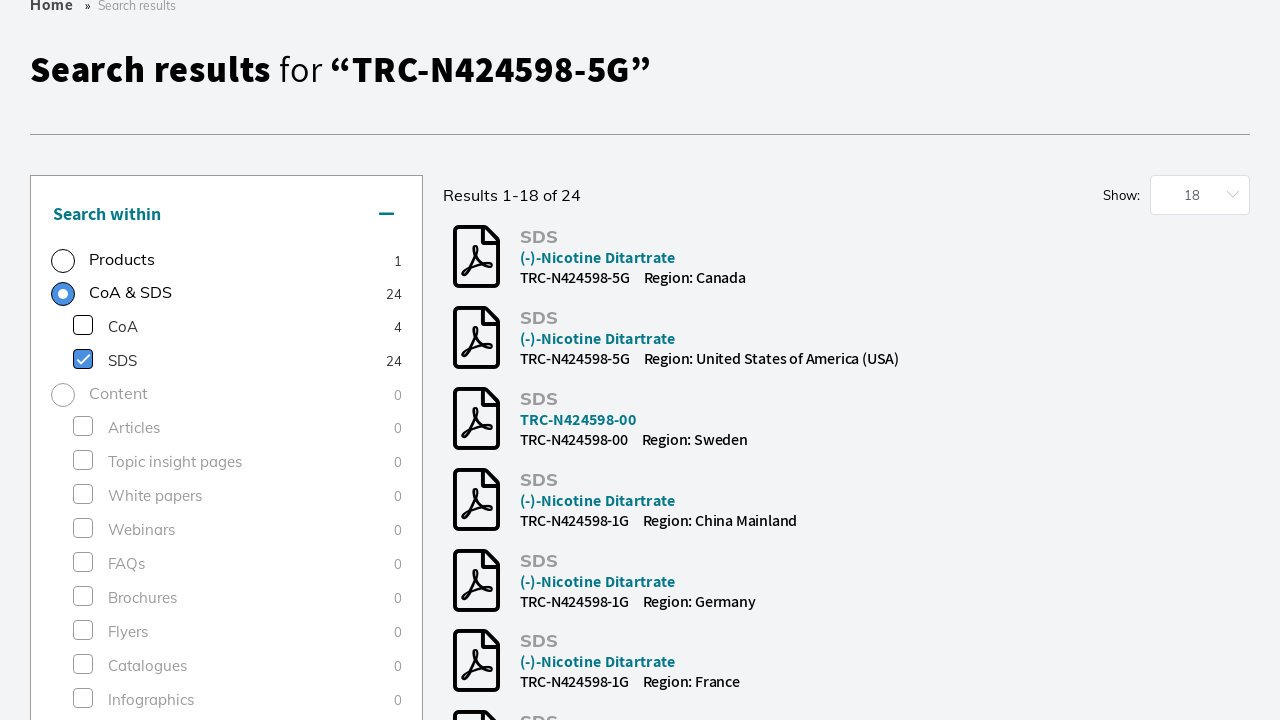